Tests table sorting by clicking the Email column header and verifying the values are sorted in ascending order

Starting URL: http://the-internet.herokuapp.com/tables

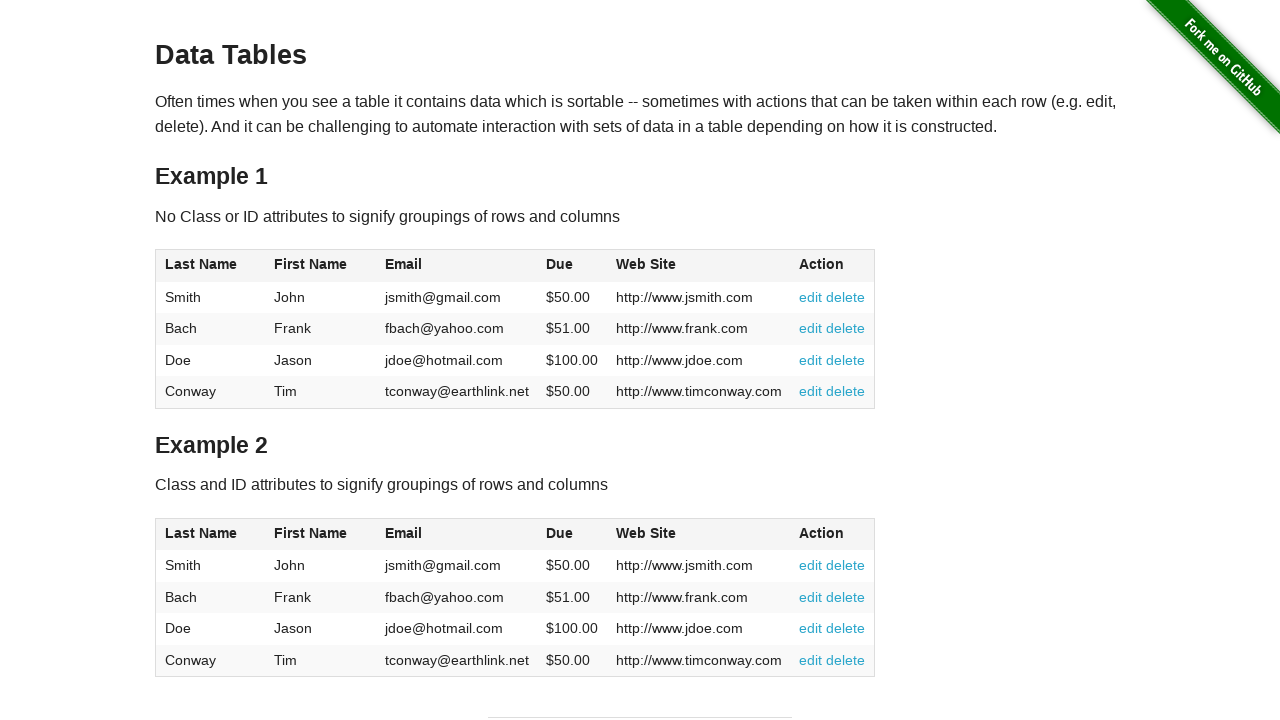

Clicked Email column header to sort table at (457, 266) on #table1 thead tr th:nth-of-type(3)
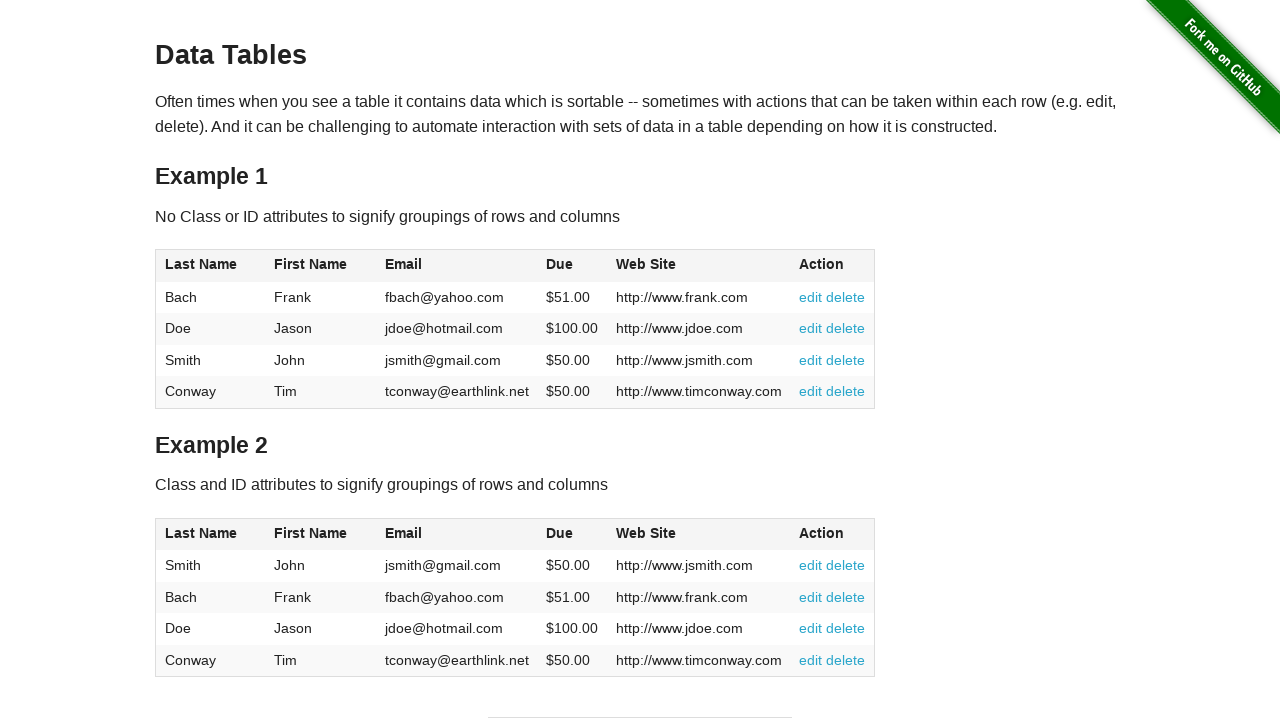

Table loaded and Email column is visible
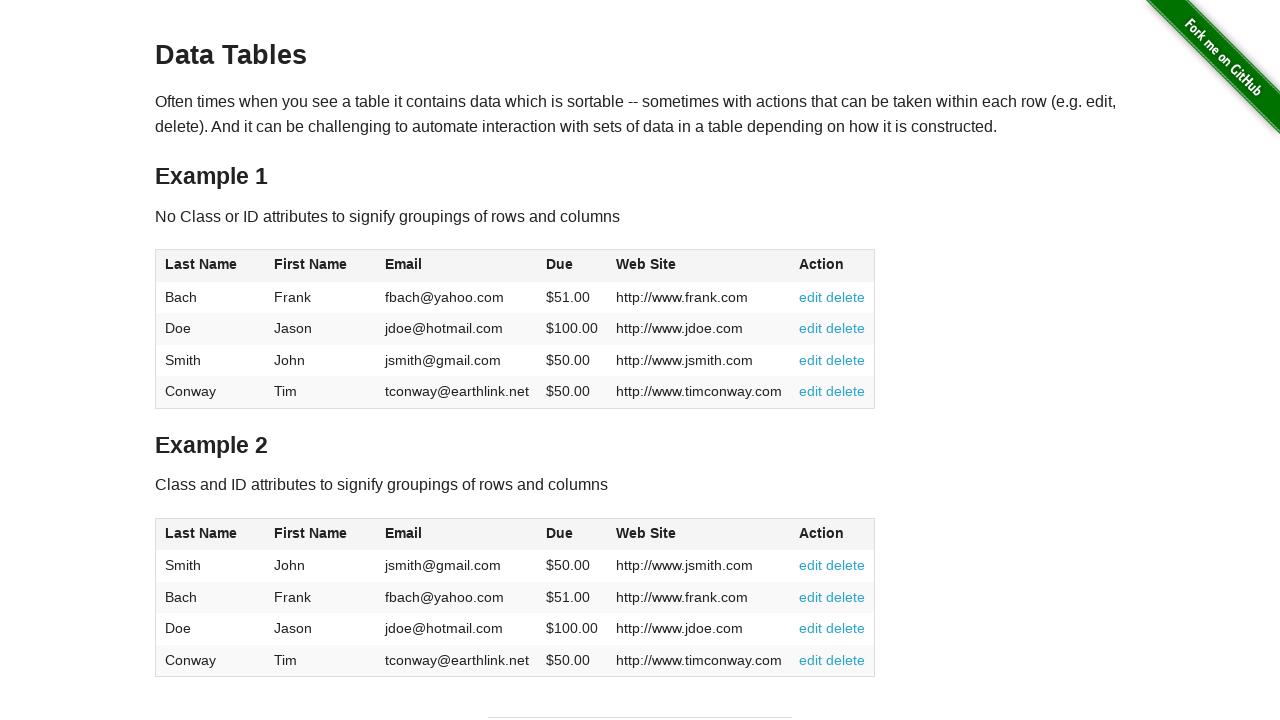

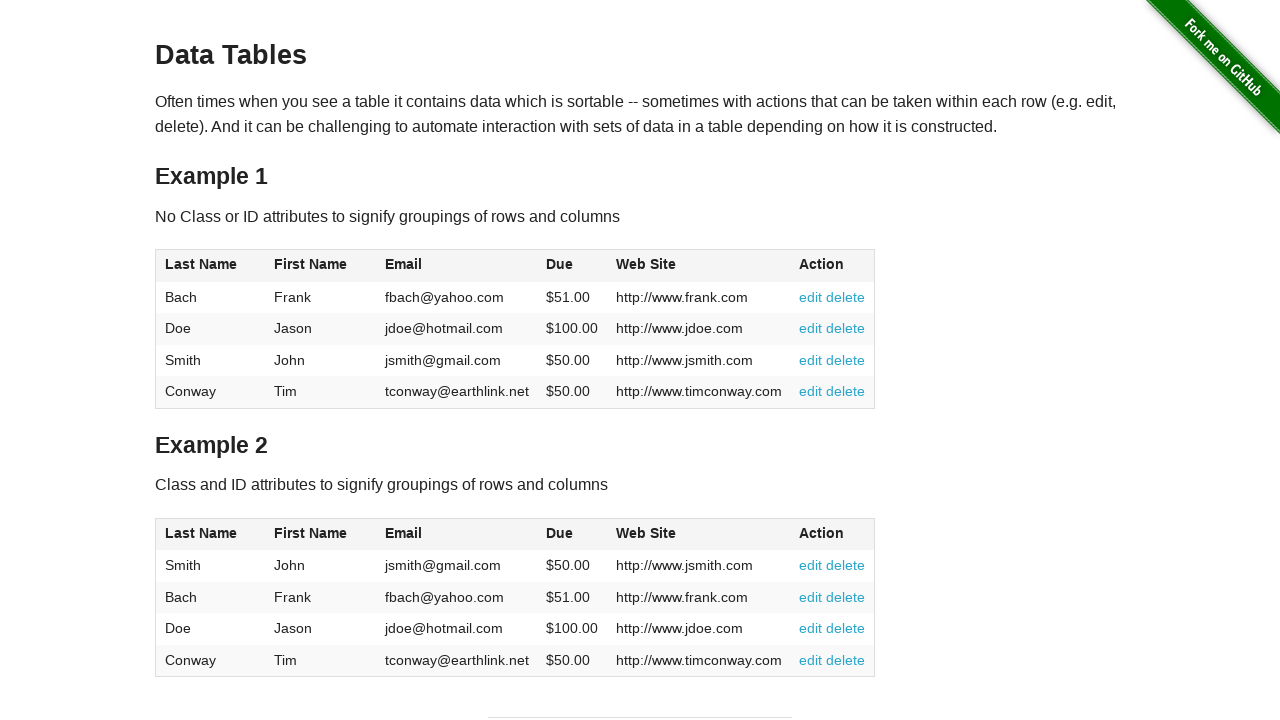